Tests keyboard actions by sending various key presses (Enter, Backspace, Space, Escape) to a key press detection page

Starting URL: https://the-internet.herokuapp.com/key_presses

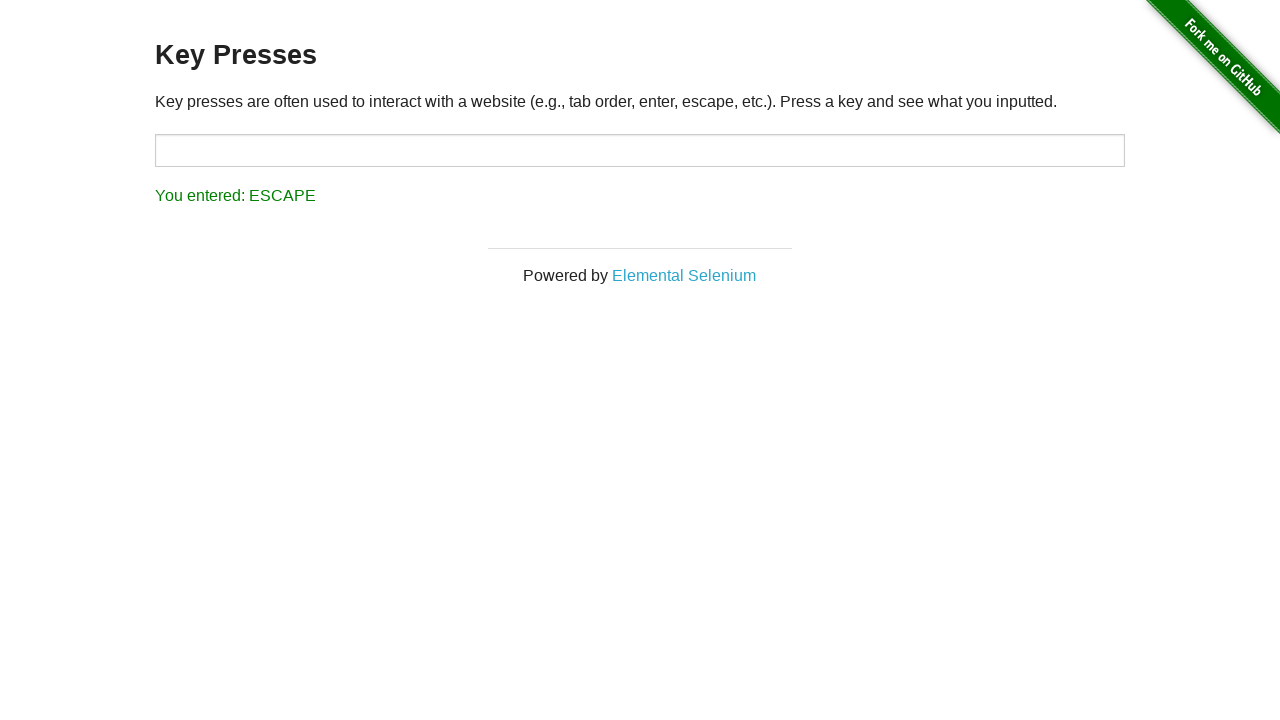

Pressed Enter key
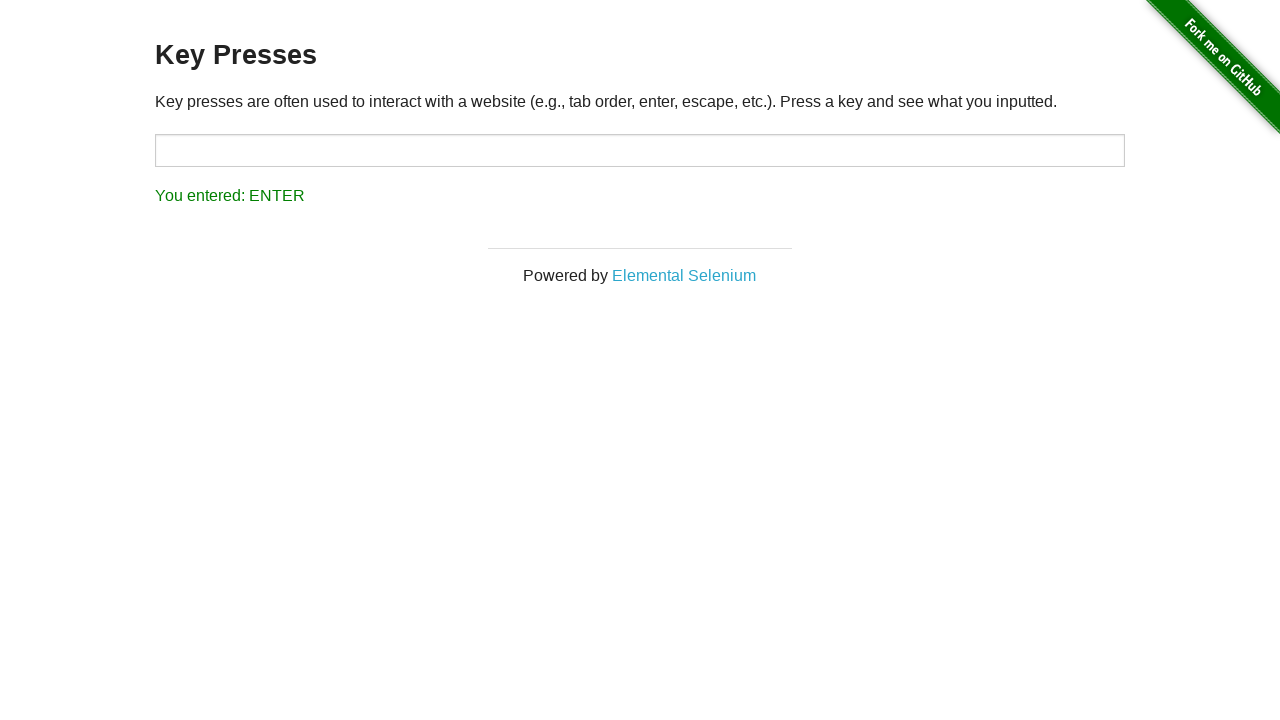

Waited 2000ms for Enter key response
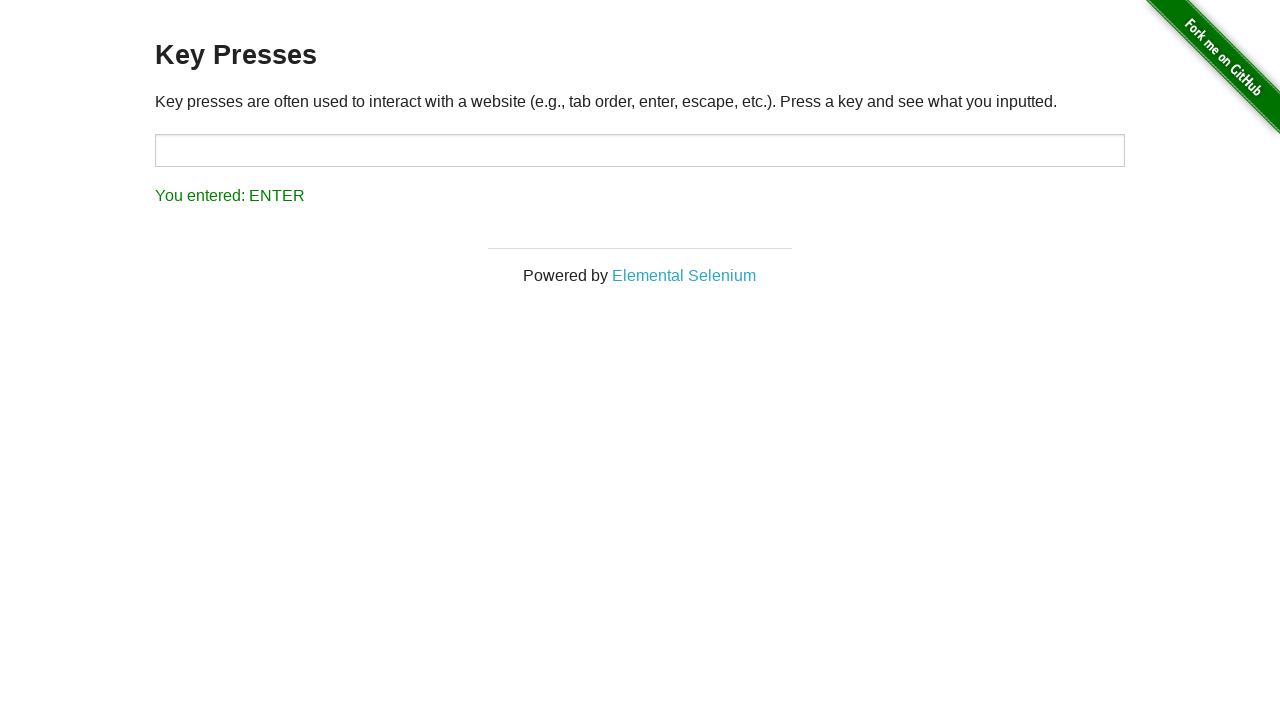

Pressed Backspace key
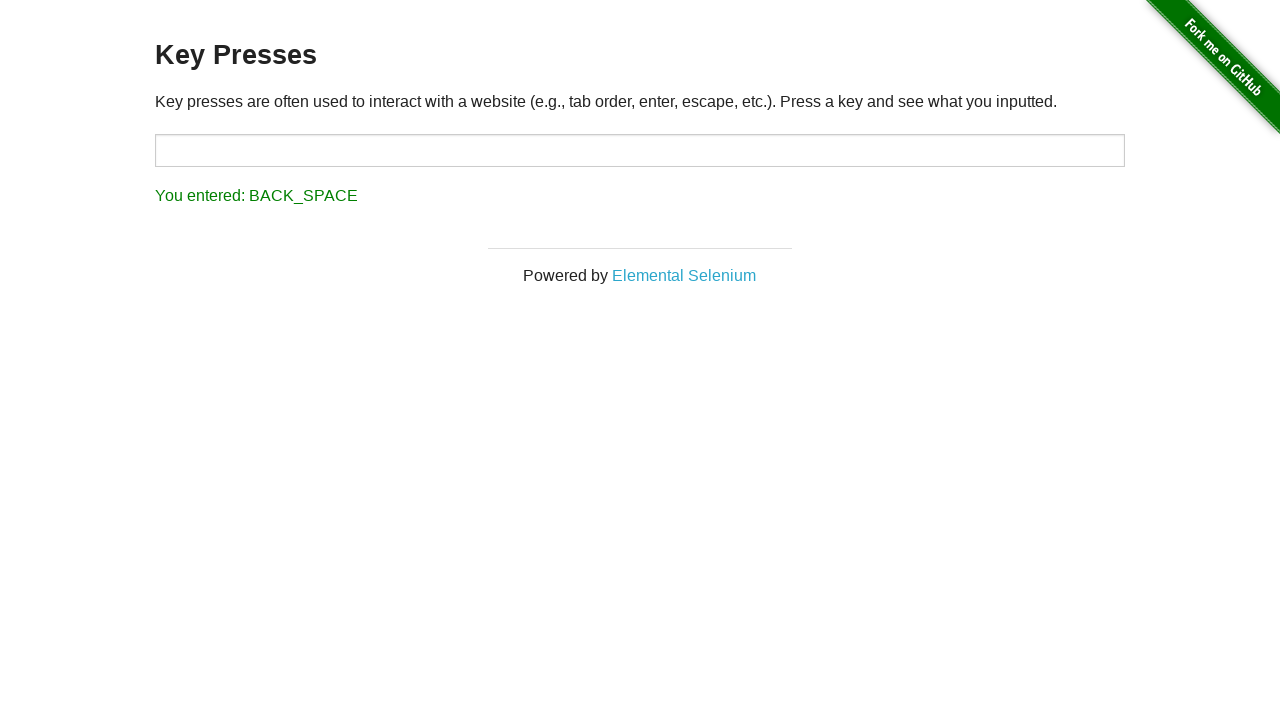

Waited 2000ms for Backspace key response
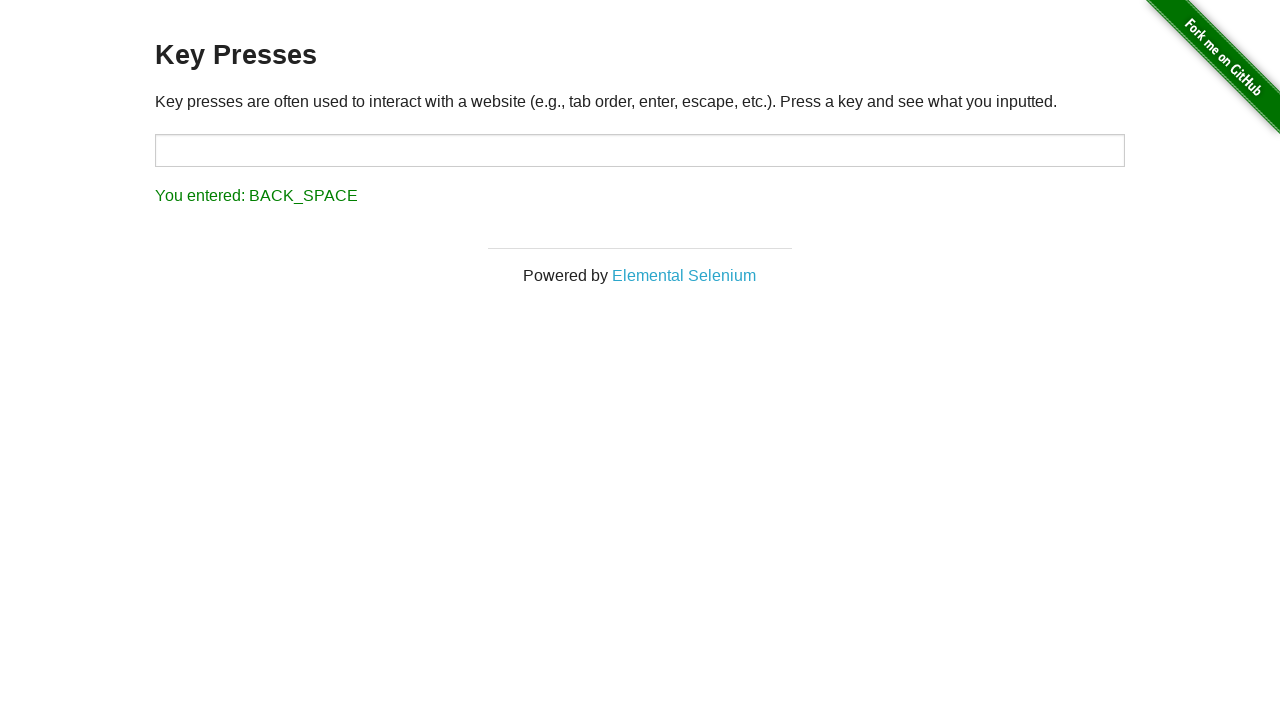

Pressed Space key
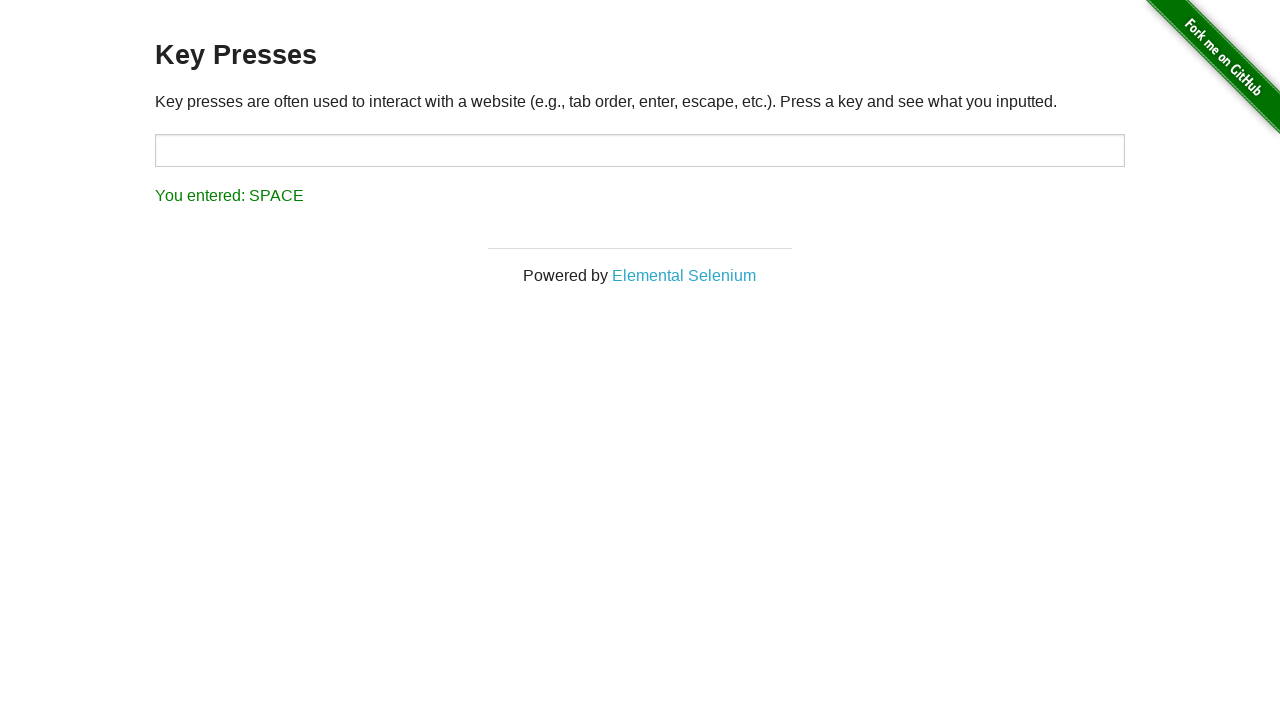

Waited 2000ms for Space key response
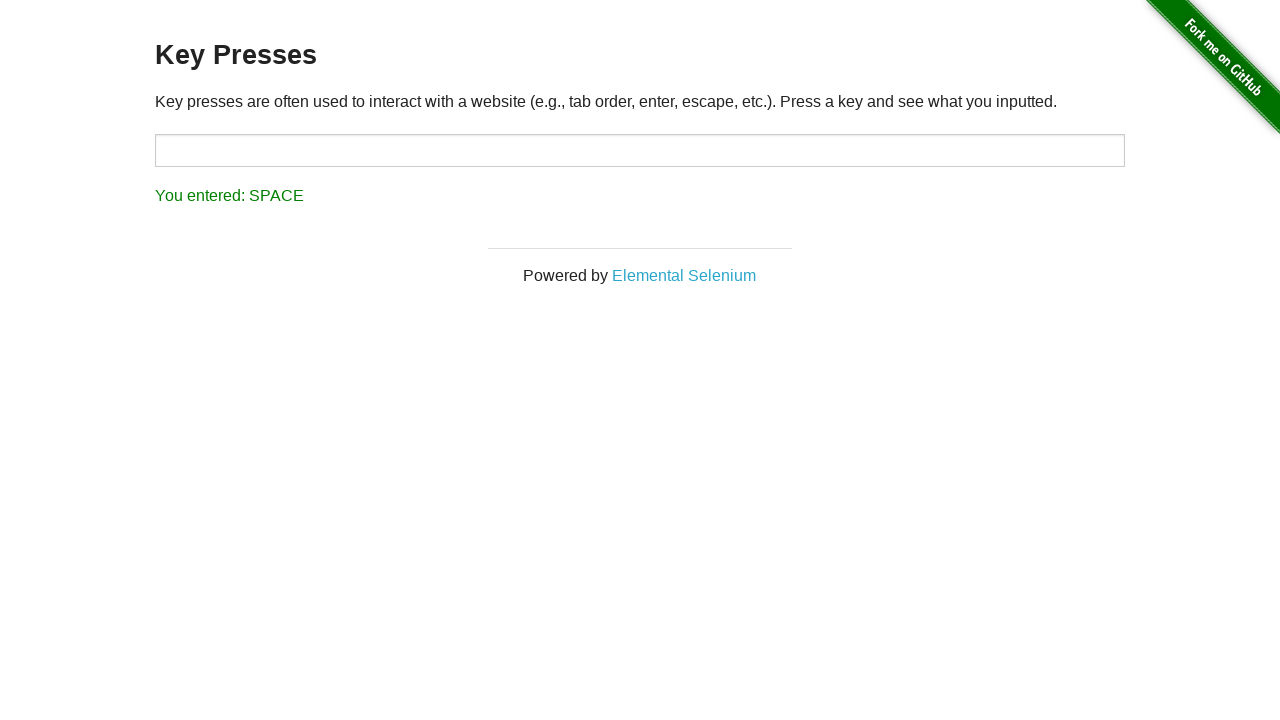

Pressed Escape key
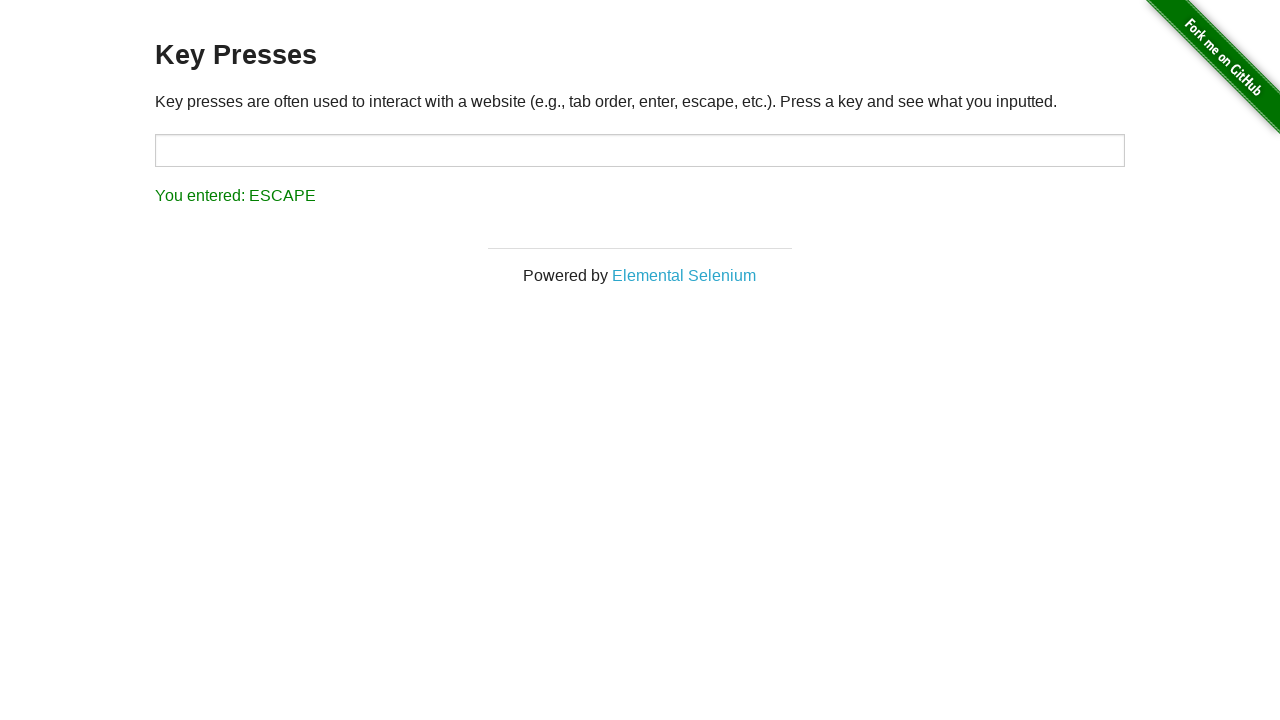

Waited 2000ms for Escape key response
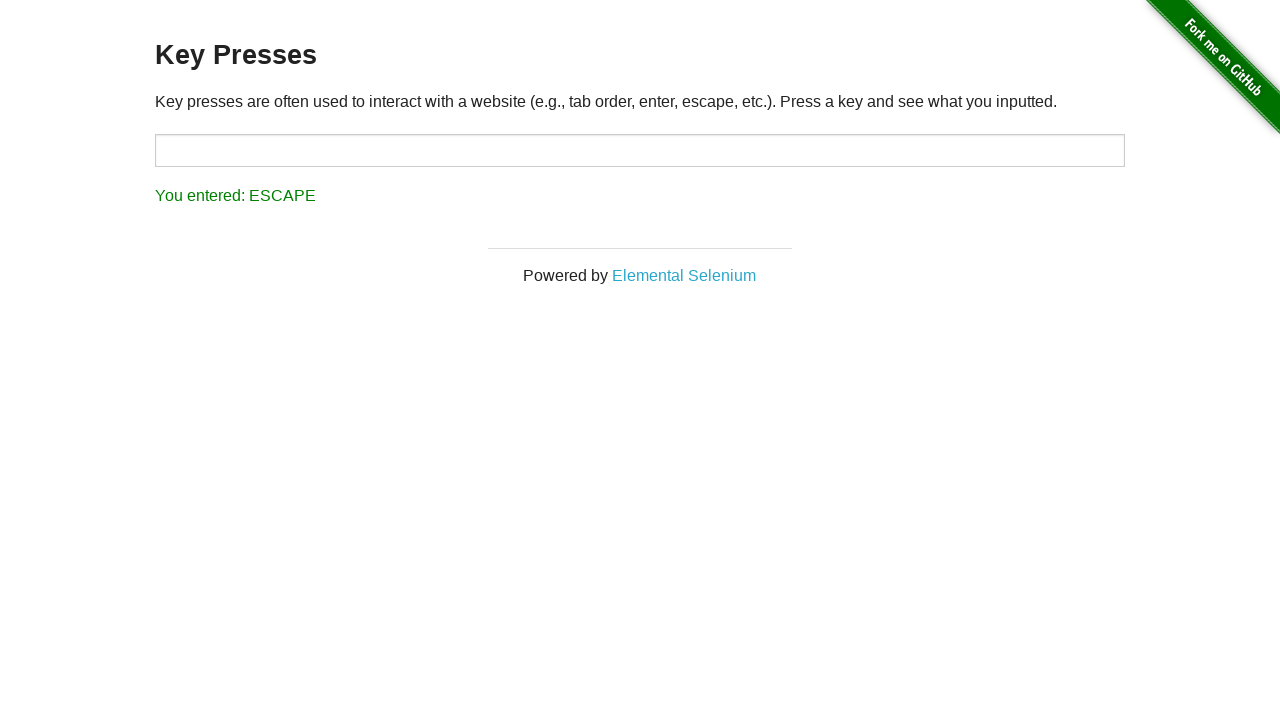

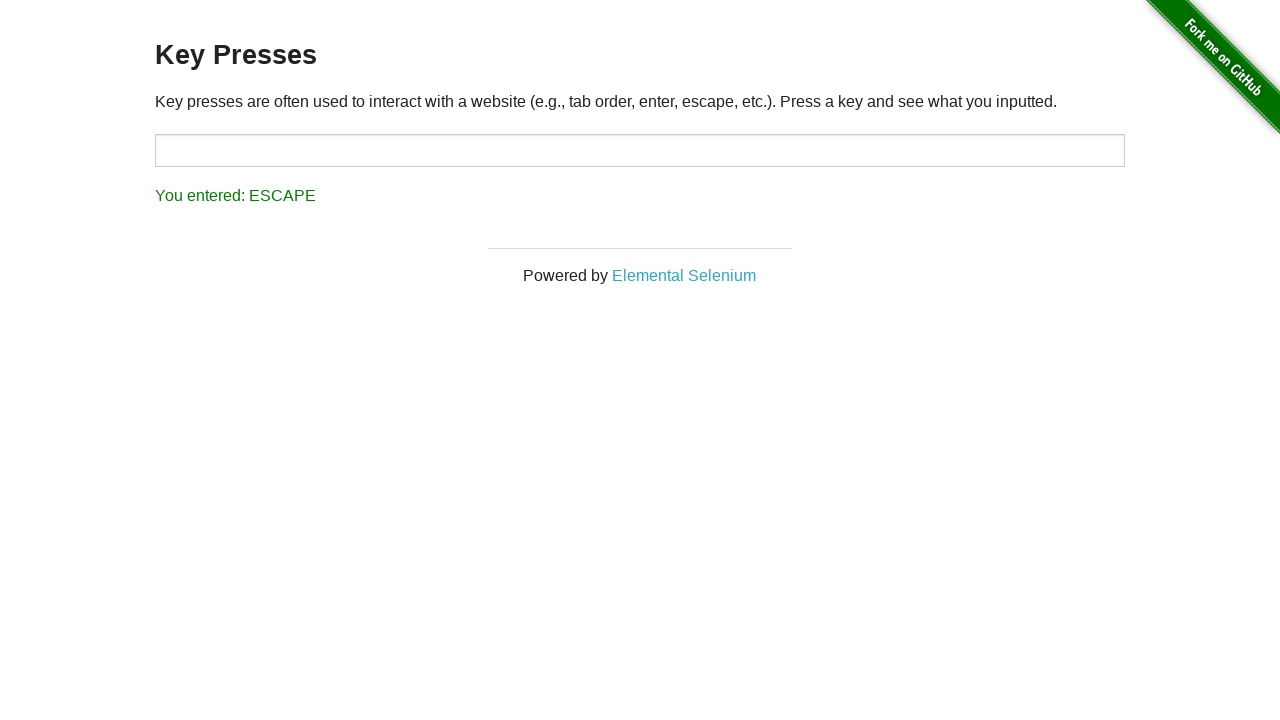